Tests handling a regular JavaScript alert by accepting it when triggered

Starting URL: https://practice.cydeo.com/javascript_alerts

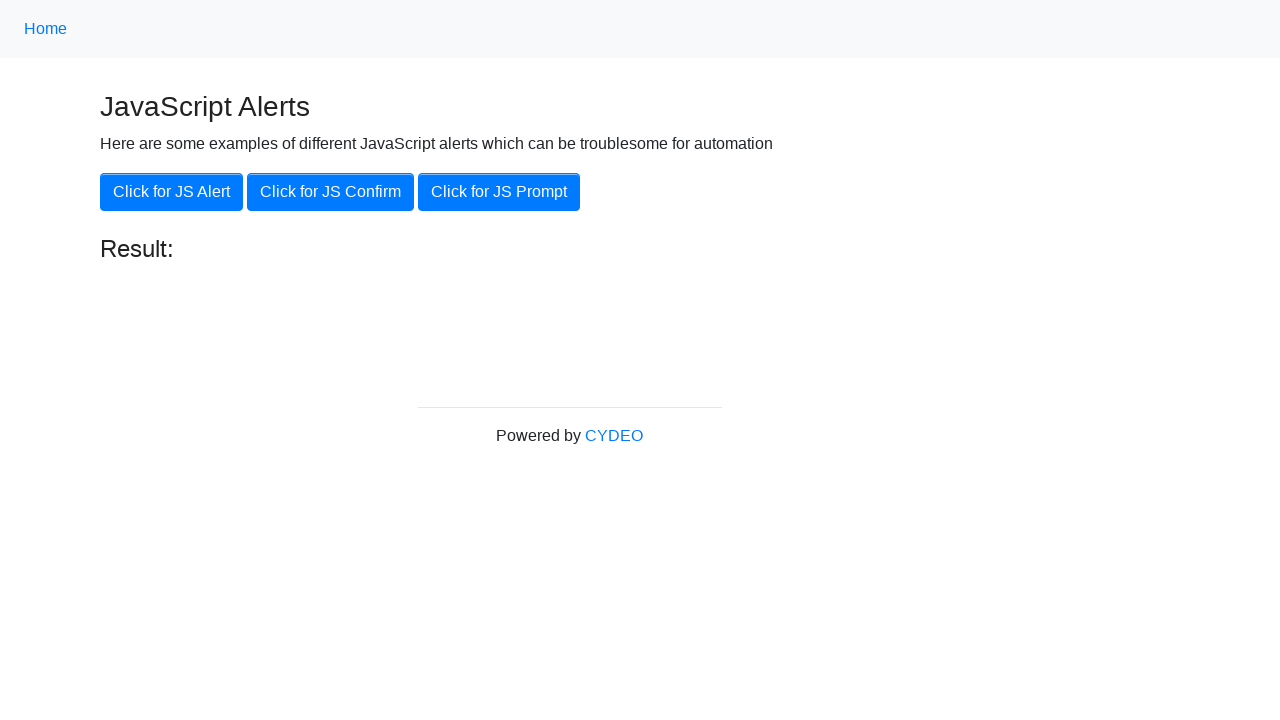

Set up dialog handler to accept alerts
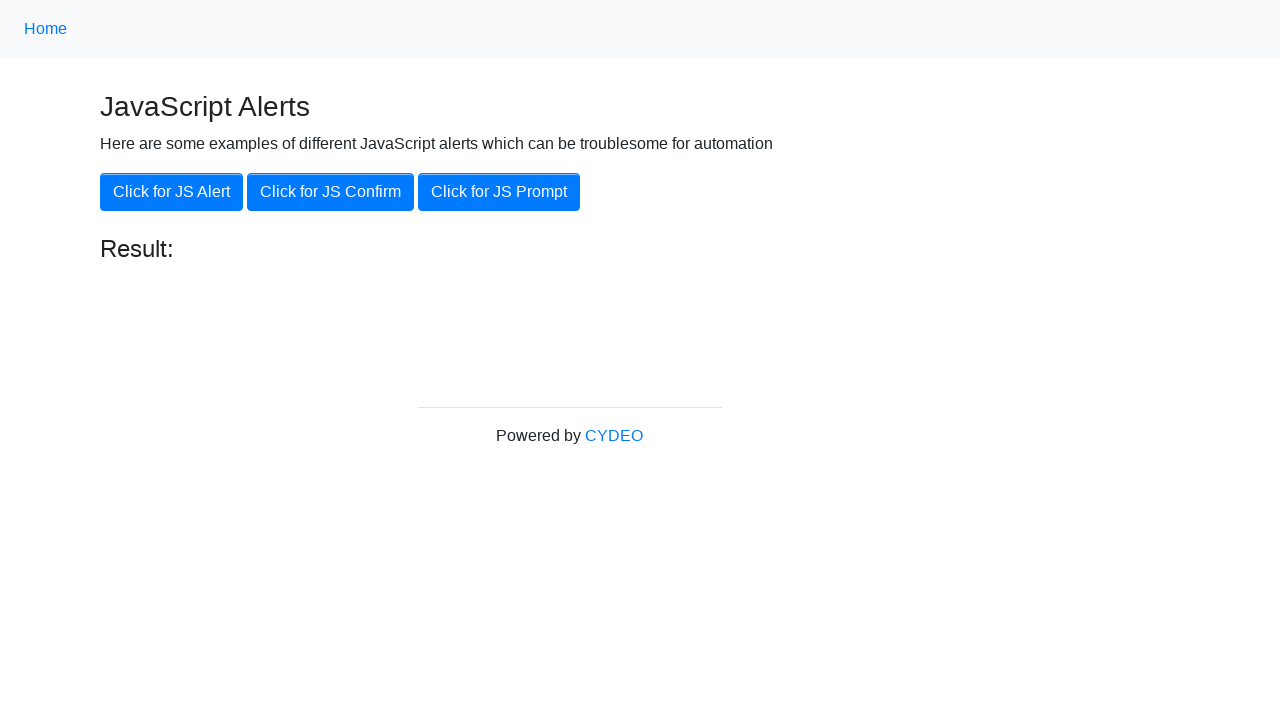

Clicked the JavaScript Alert button at (172, 192) on xpath=//button[@onclick='jsAlert()']
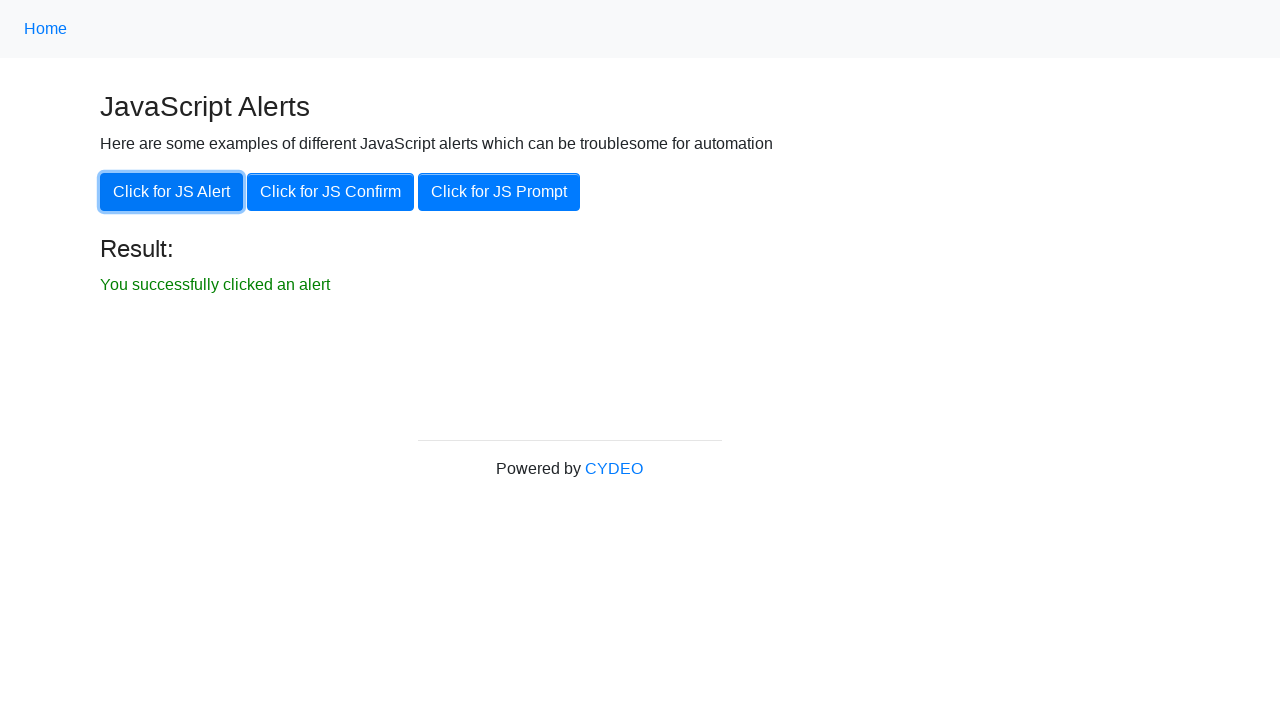

Waited for alert dialog to be handled and accepted
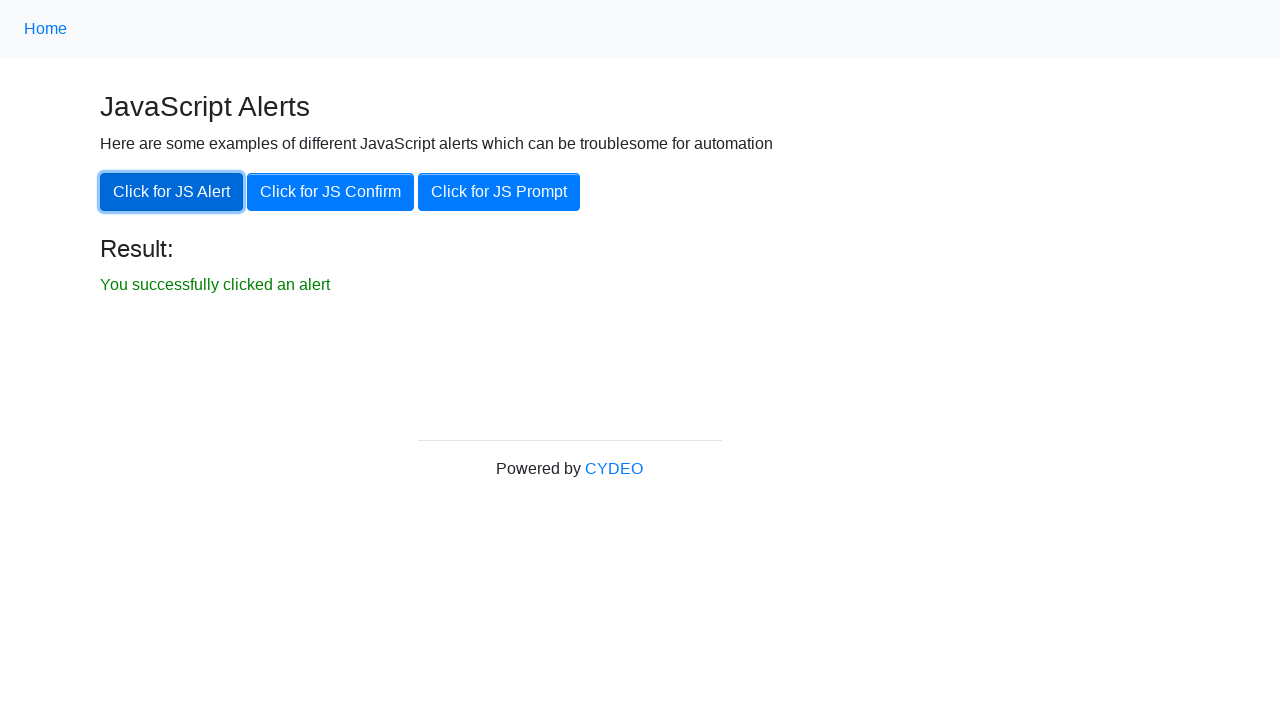

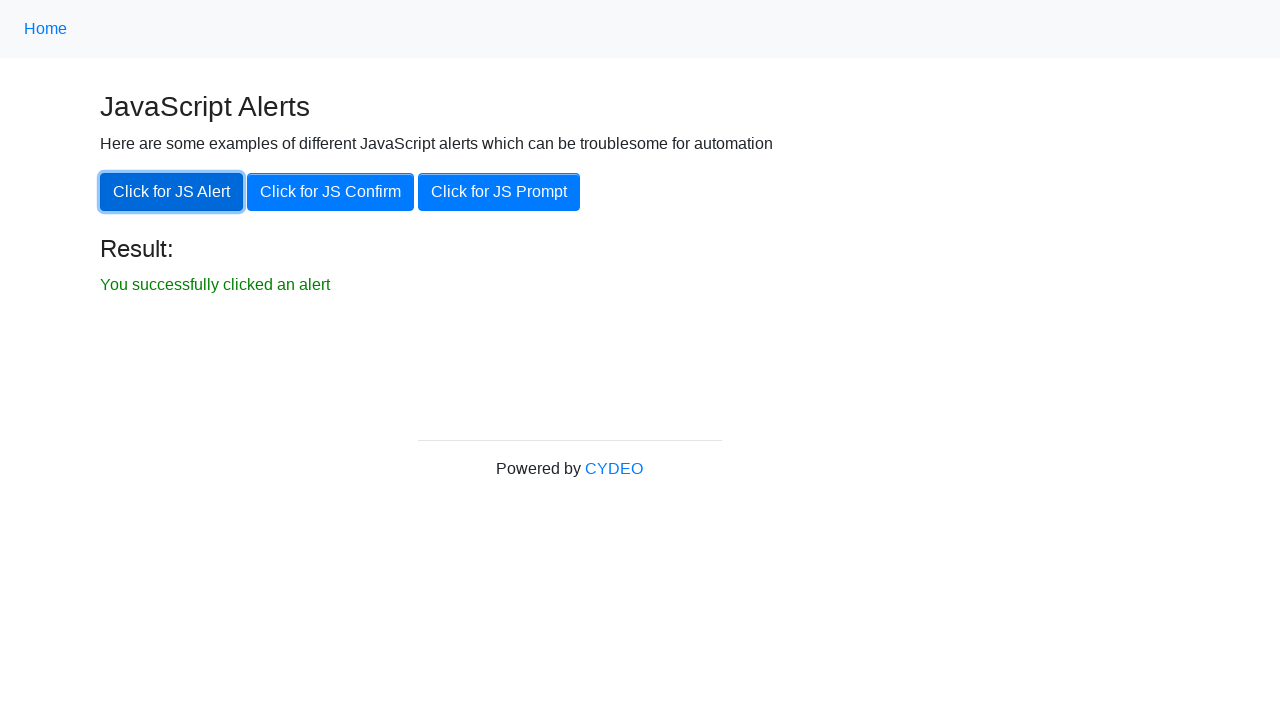